Tests browser navigation commands by visiting Linux Mint and Arch Linux websites, then using forward, back, and refresh navigation

Starting URL: https://www.linuxmint.com

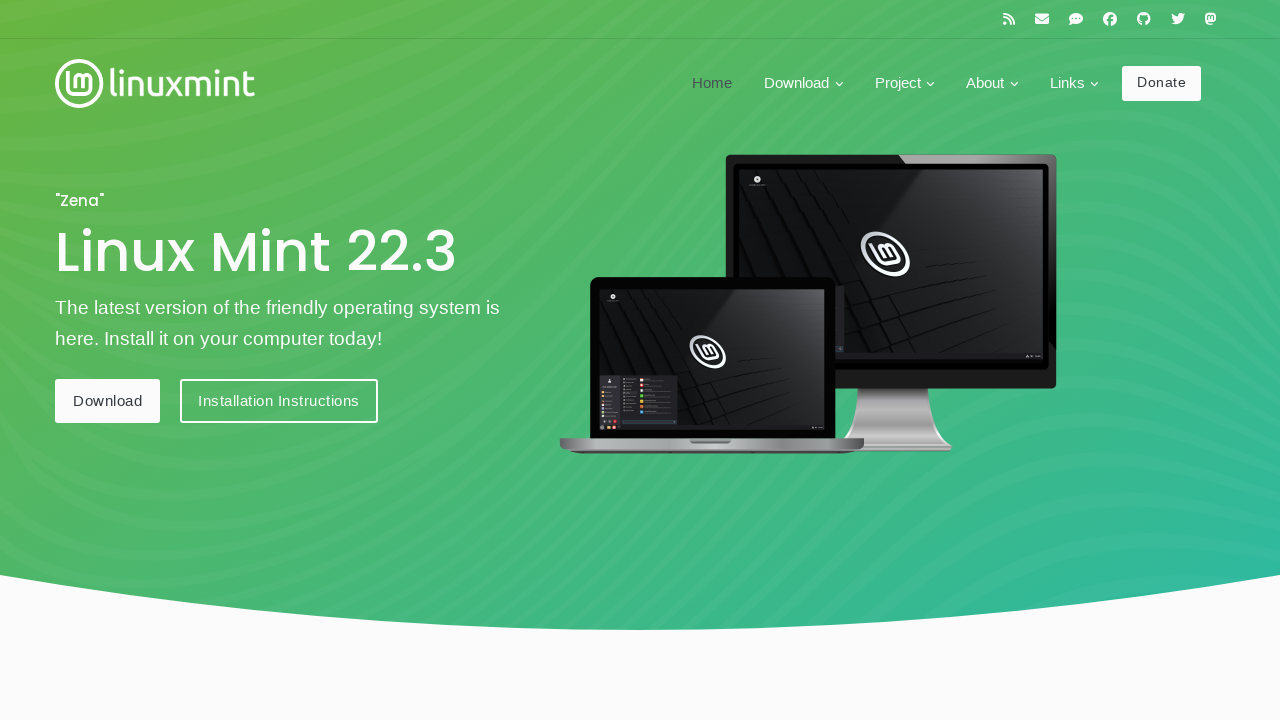

Navigated to Linux Mint website
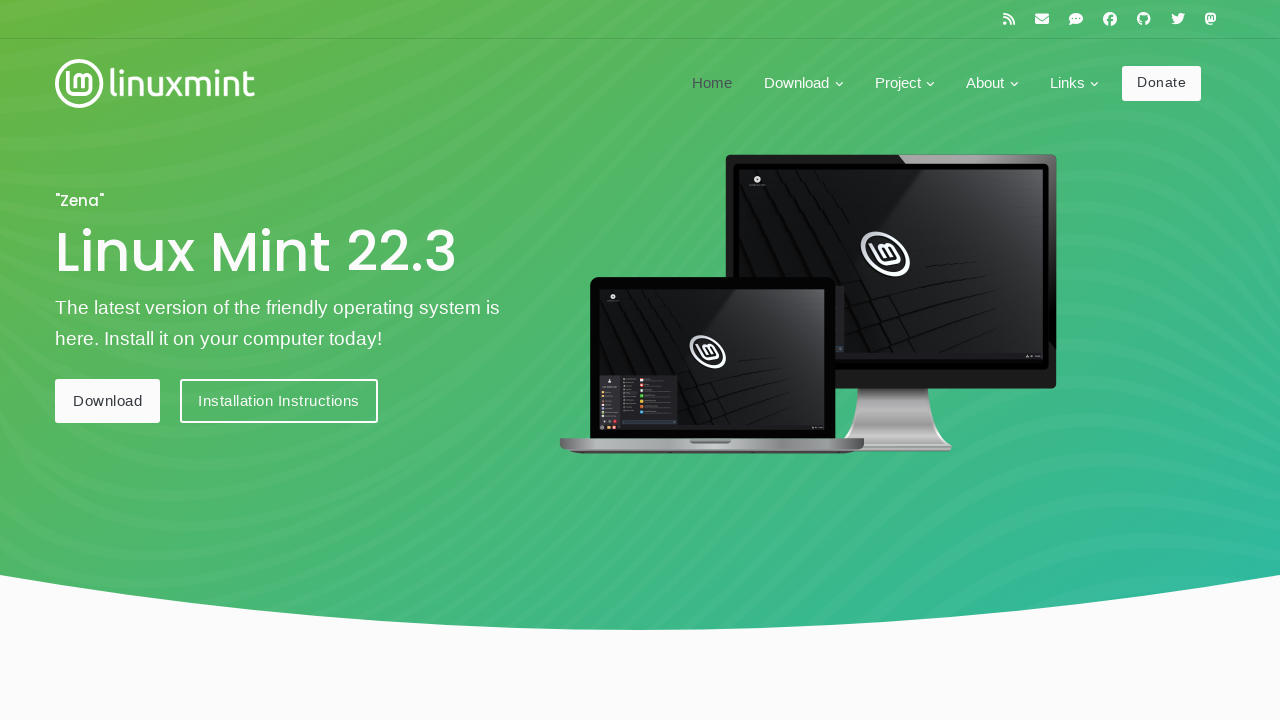

Navigated to Arch Linux website
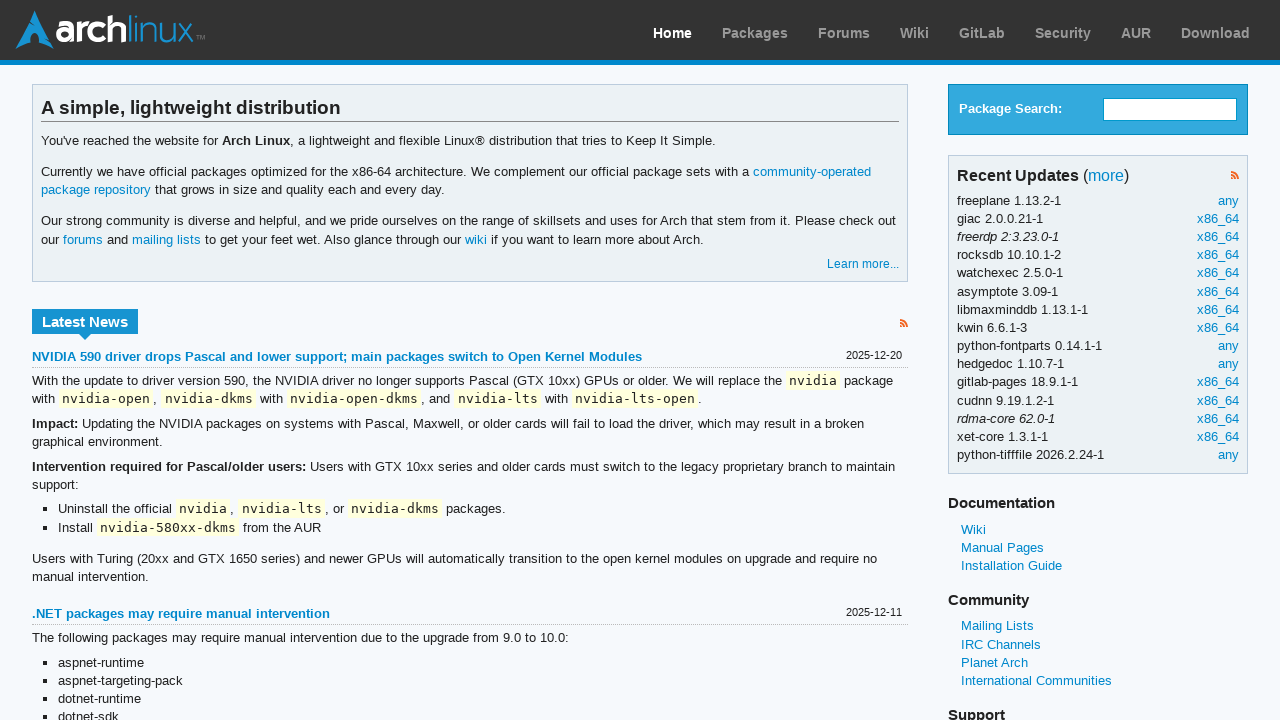

Clicked forward navigation button
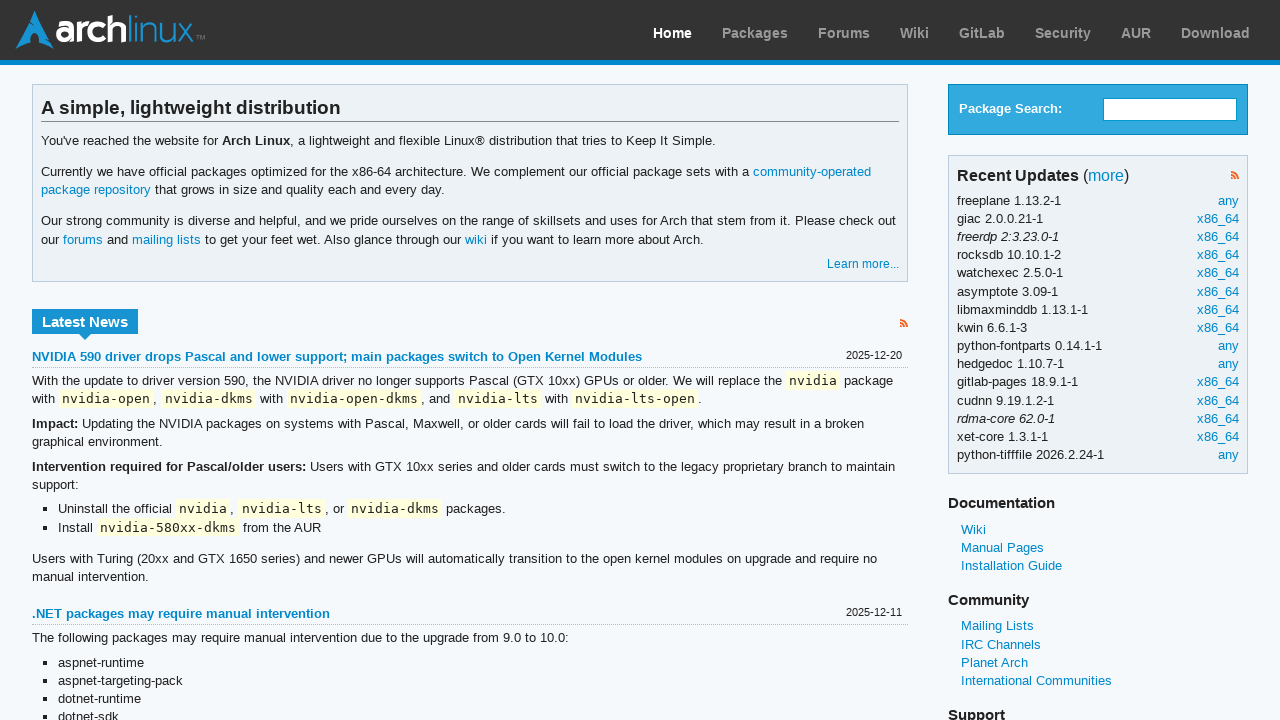

Clicked back navigation button to return to Linux Mint
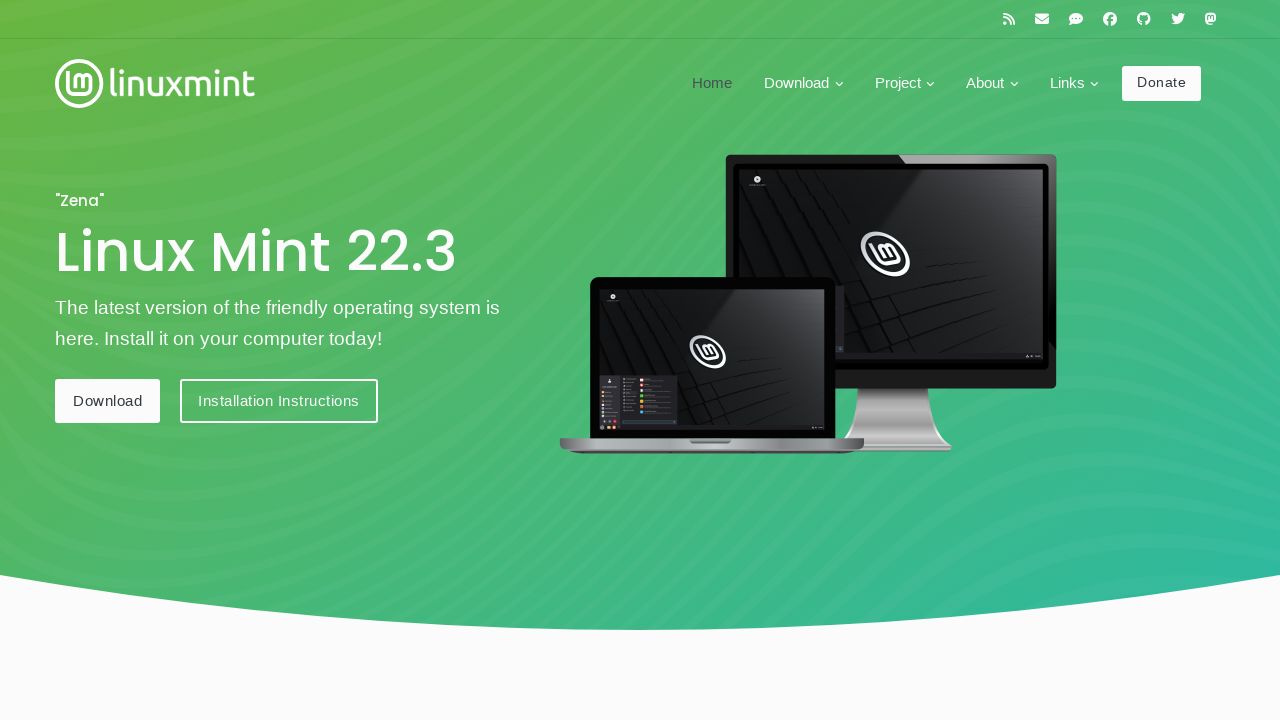

Refreshed the current page
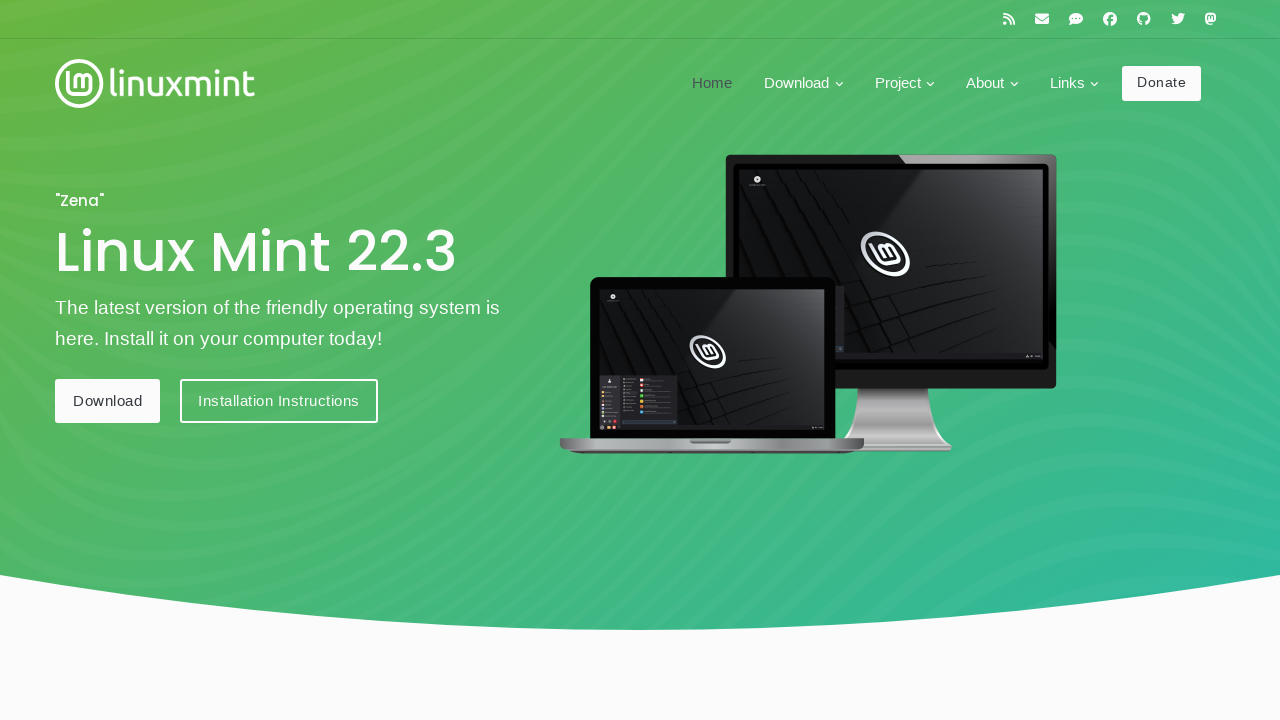

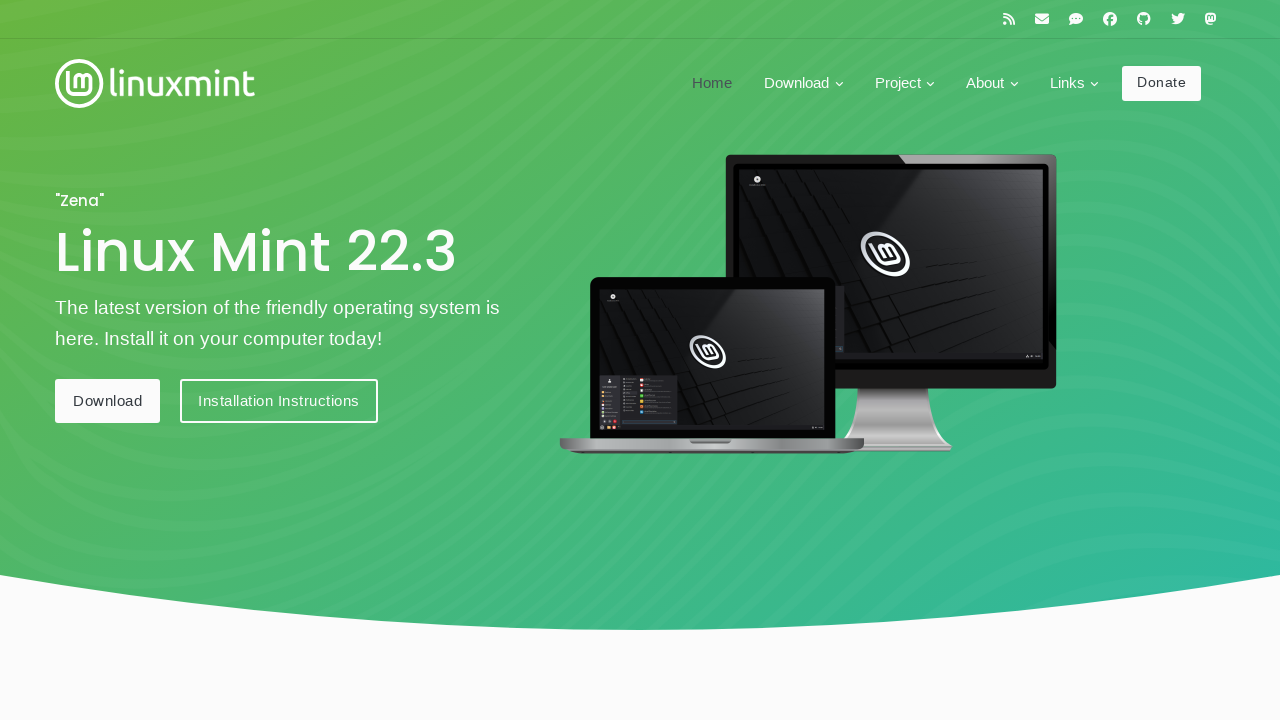